Tests dropdown menu navigation by hovering over multiple dropdown toggles and clicking on a static menu item

Starting URL: https://demo.automationtesting.in/Frames.html

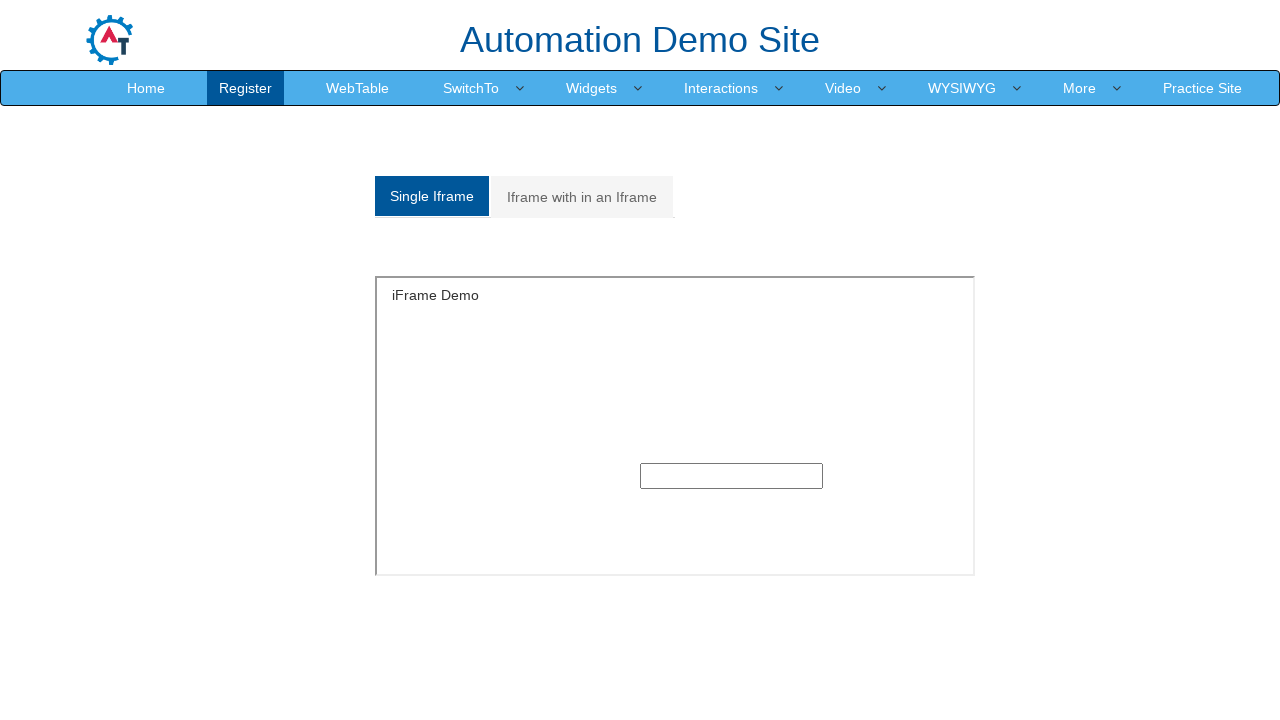

Hovered over first dropdown toggle at (721, 88) on (//a[@class='dropdown-toggle'])[3]
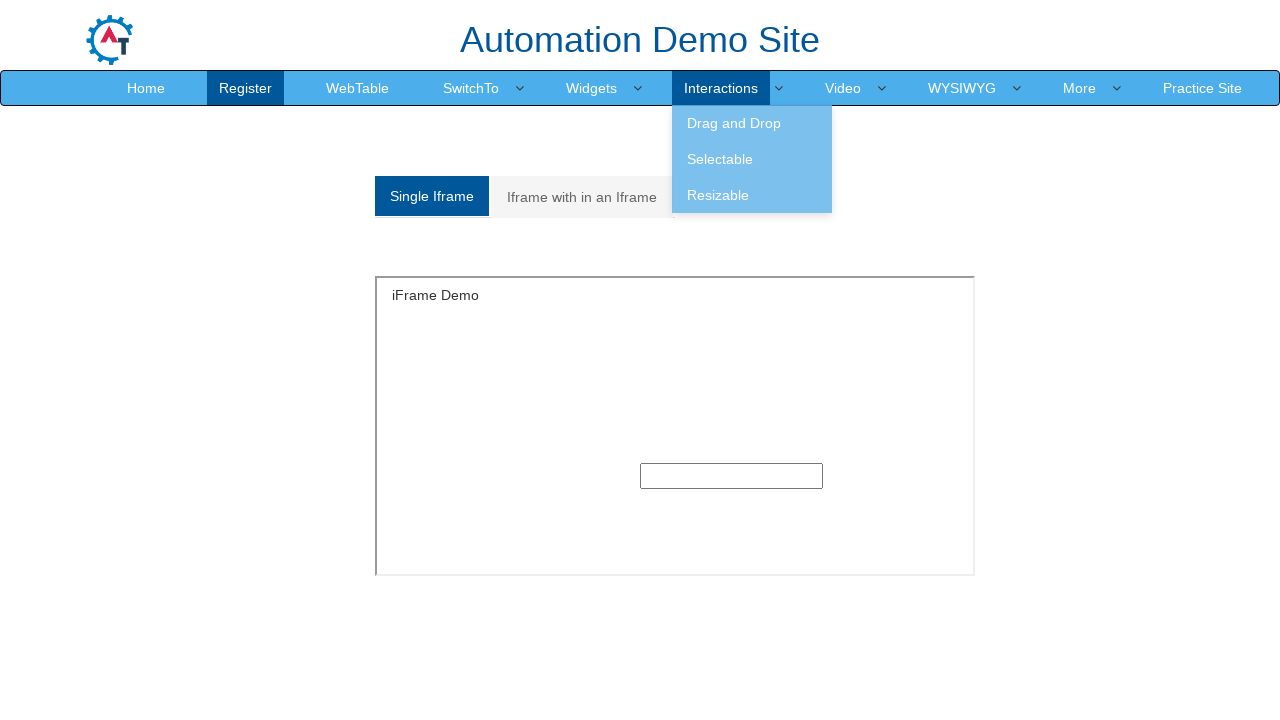

Hovered over second dropdown toggle at (752, 123) on (//a[@class='dropdown-toggle'])[4]
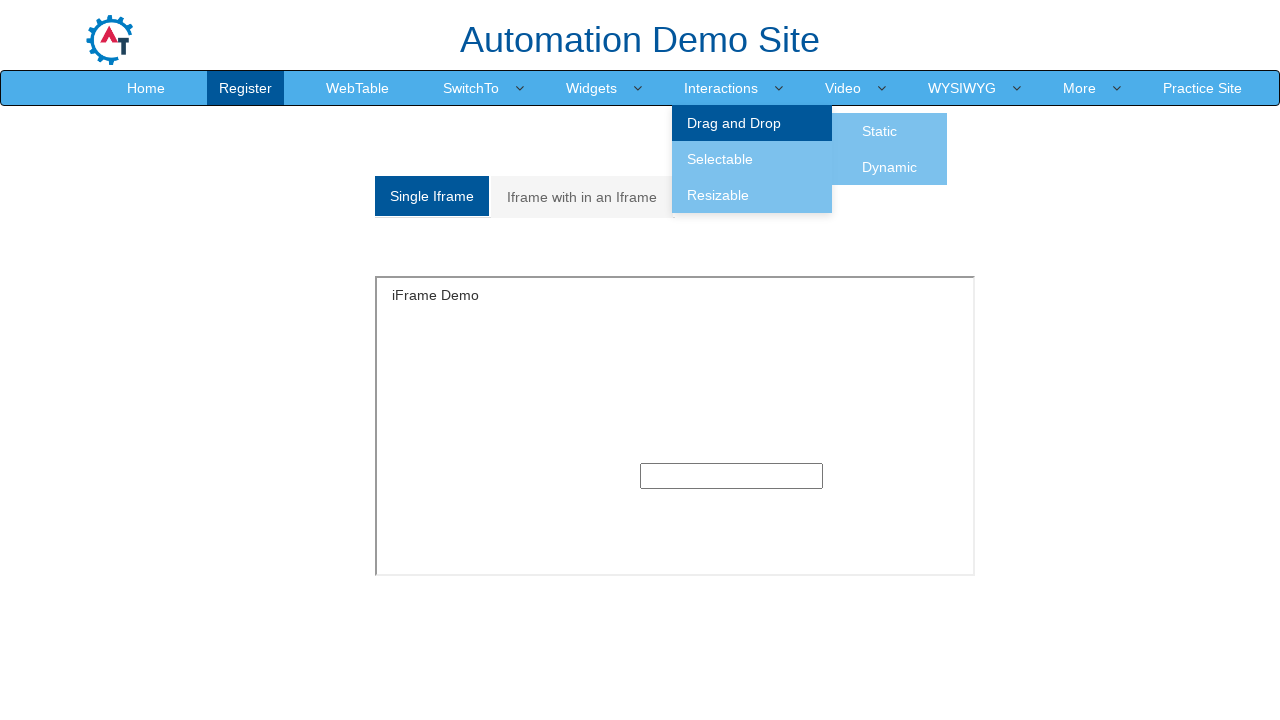

Clicked on Static menu item at (880, 131) on xpath=//a[text()='Static ']
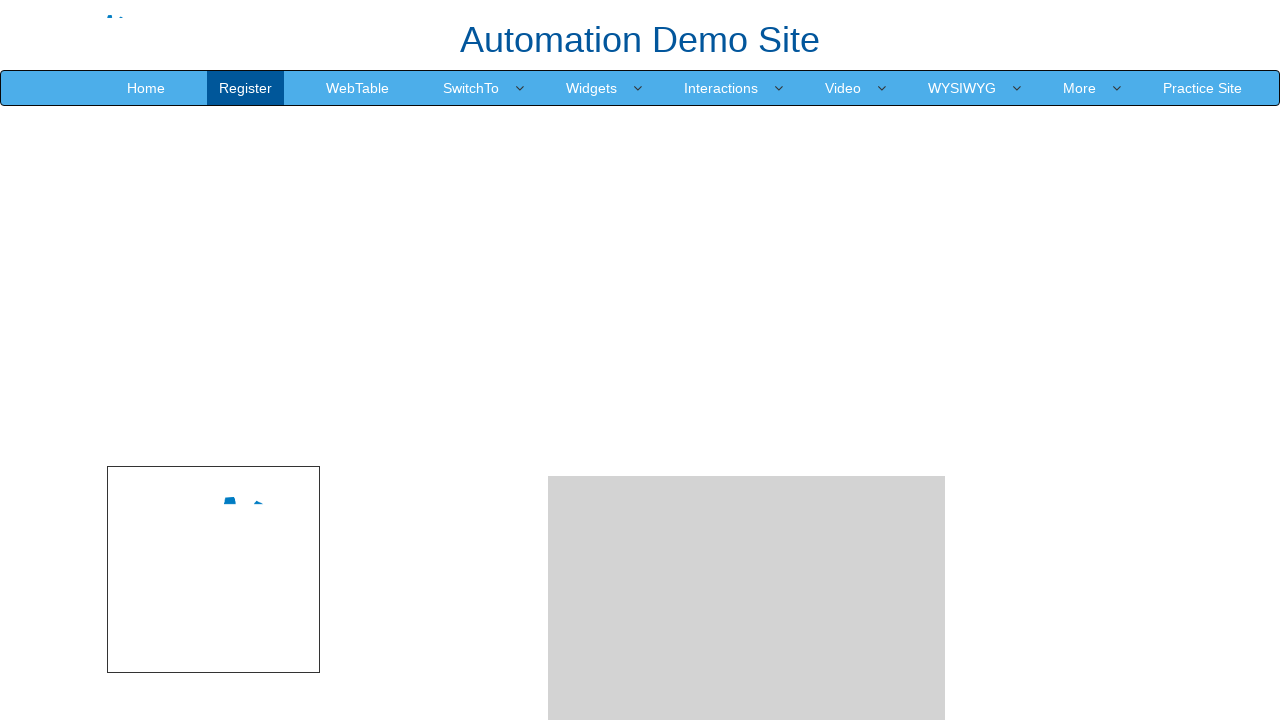

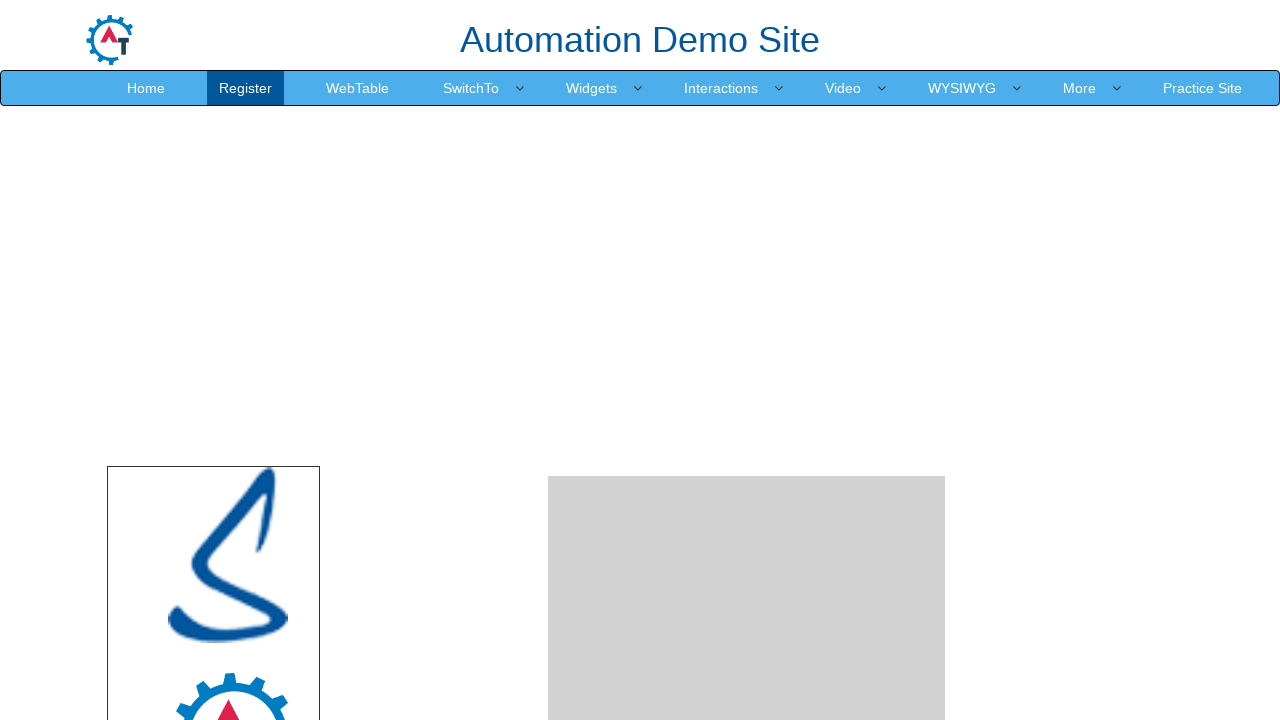